Tests that submitting the login form with both username and password fields empty displays the error message "Epic sadface: Username is required"

Starting URL: https://www.saucedemo.com

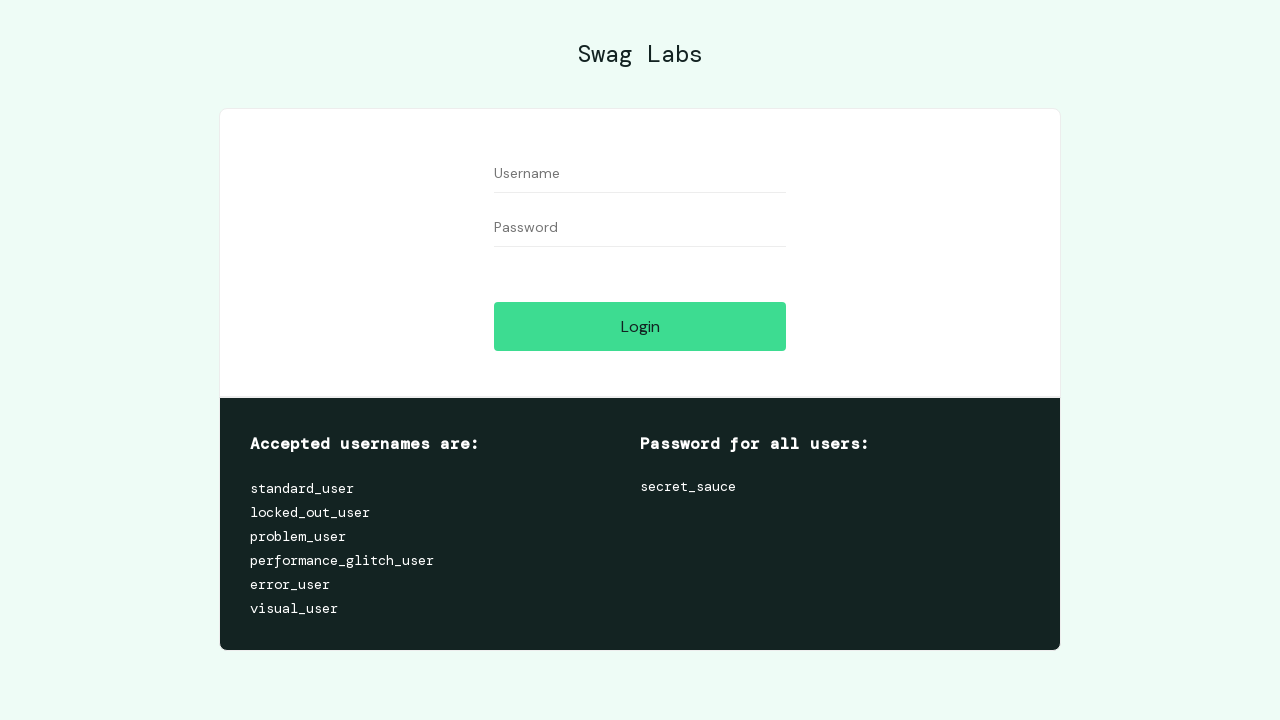

Waited for username input field to be visible
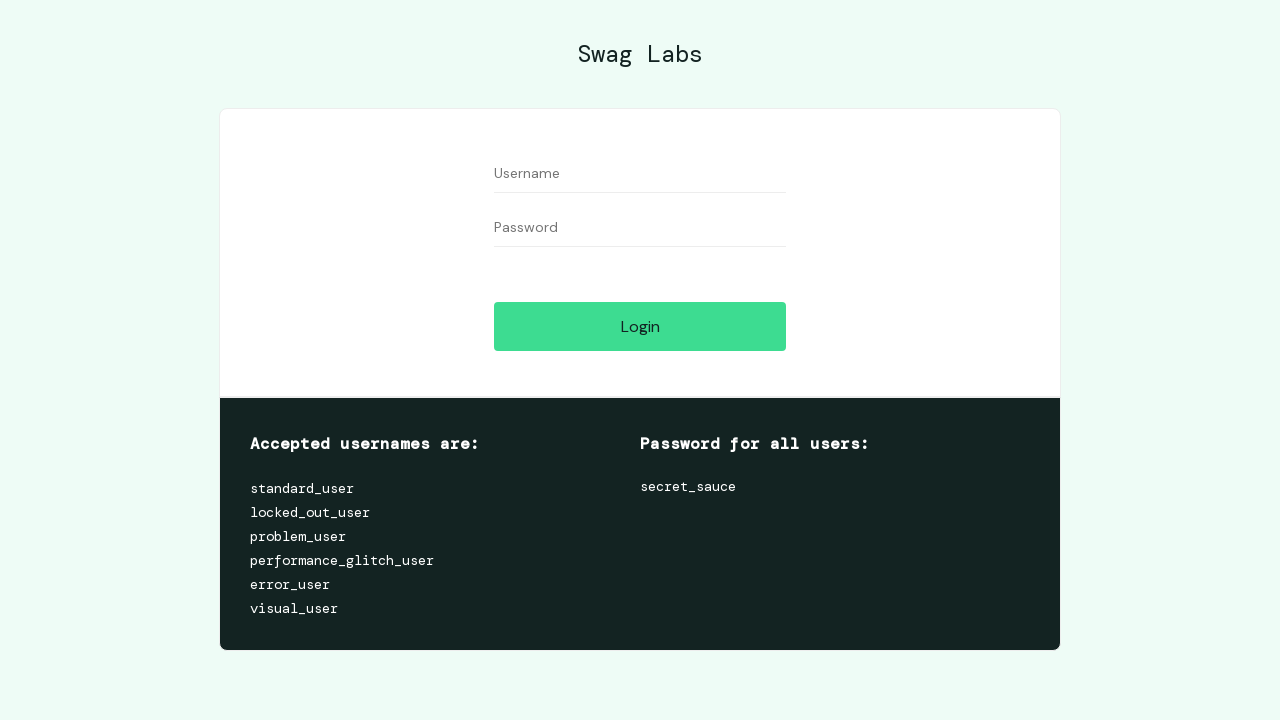

Cleared username field to ensure it is empty on #user-name
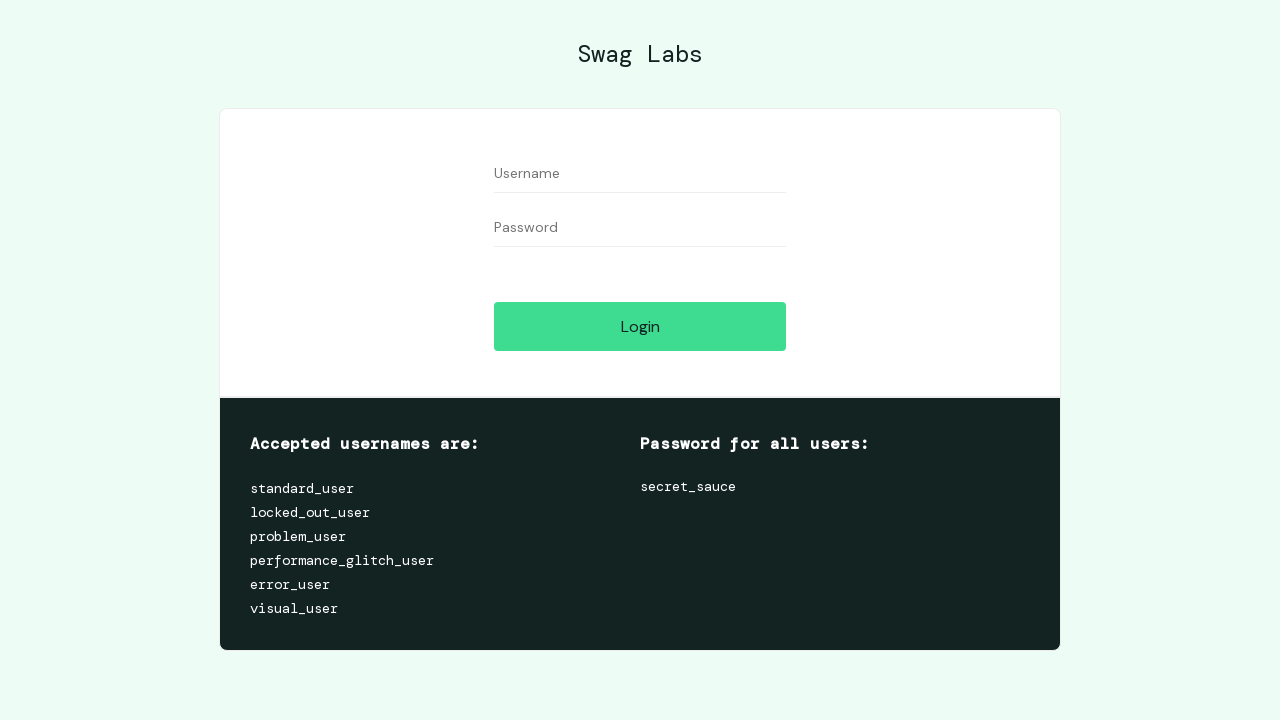

Cleared password field to ensure it is empty on #password
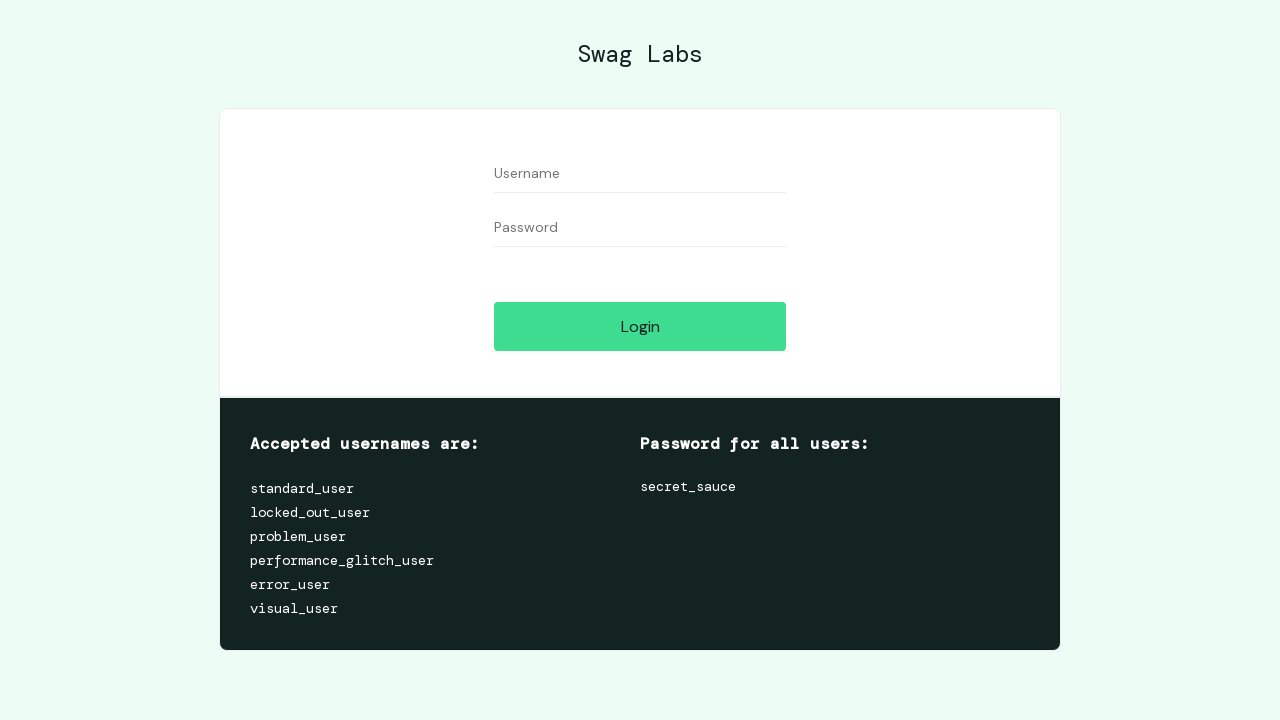

Clicked login button with both username and password empty at (640, 326) on #login-button
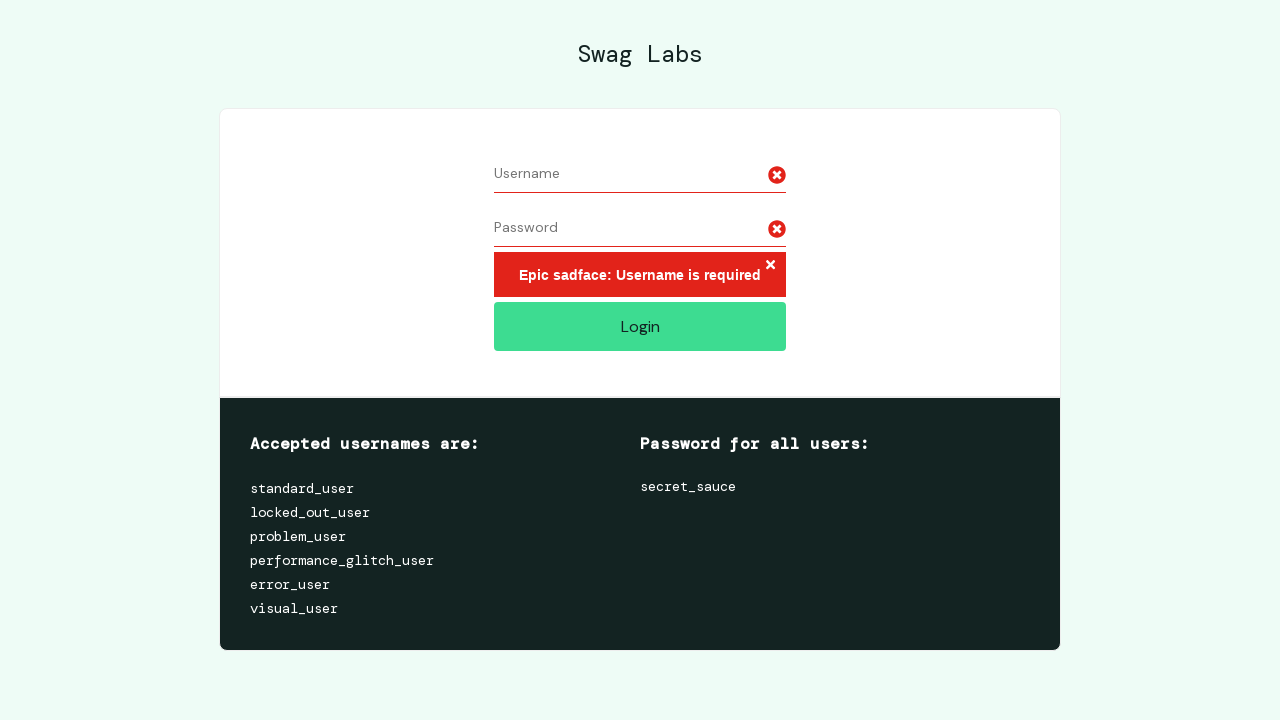

Error message appeared on page
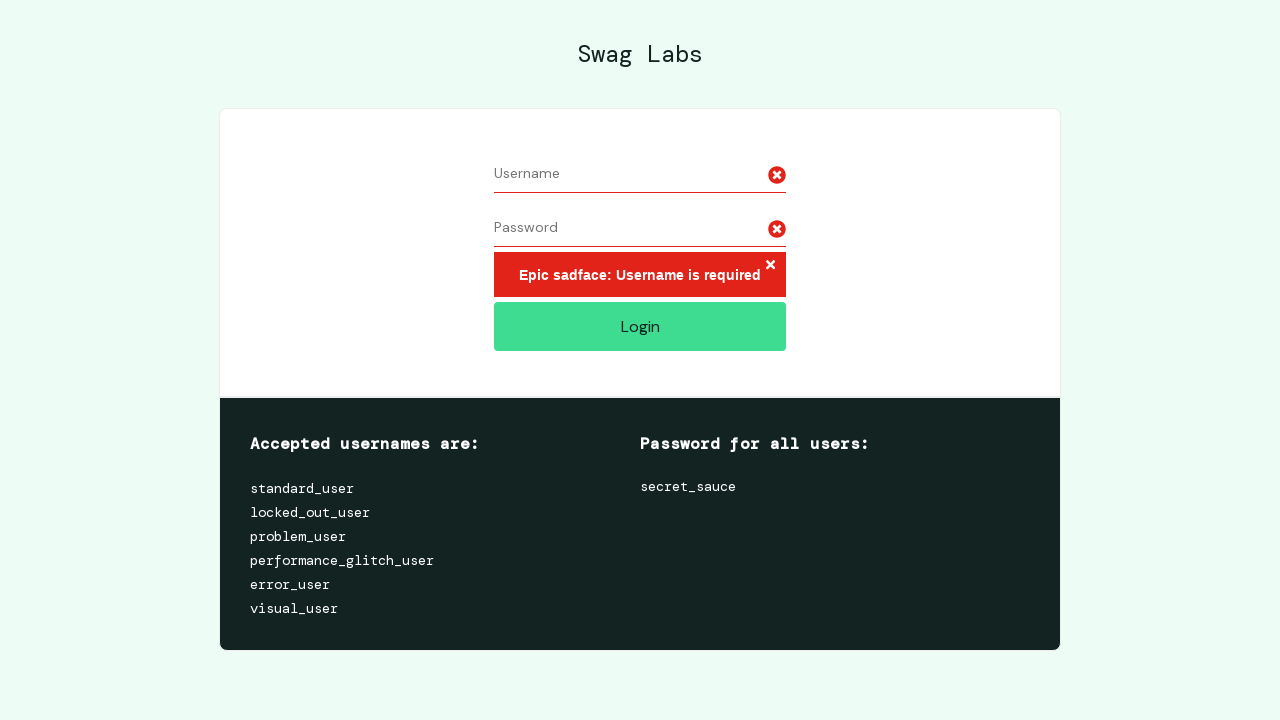

Verified error message displays 'Epic sadface: Username is required'
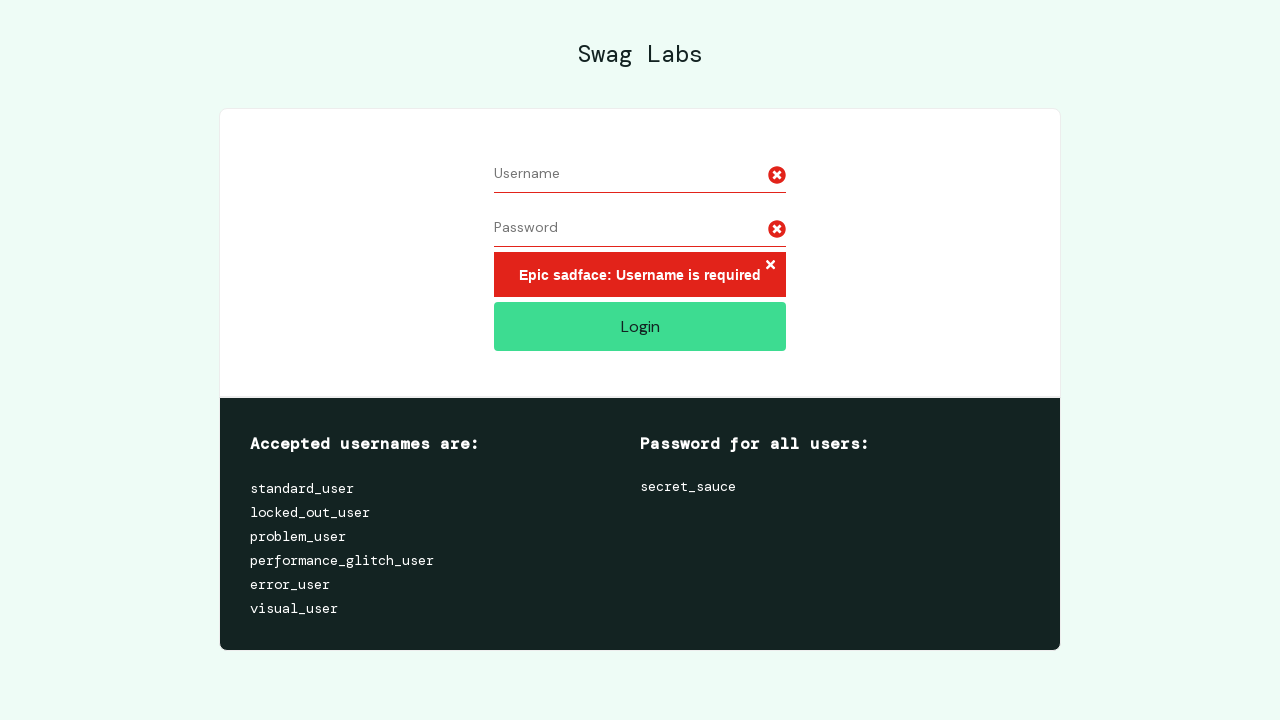

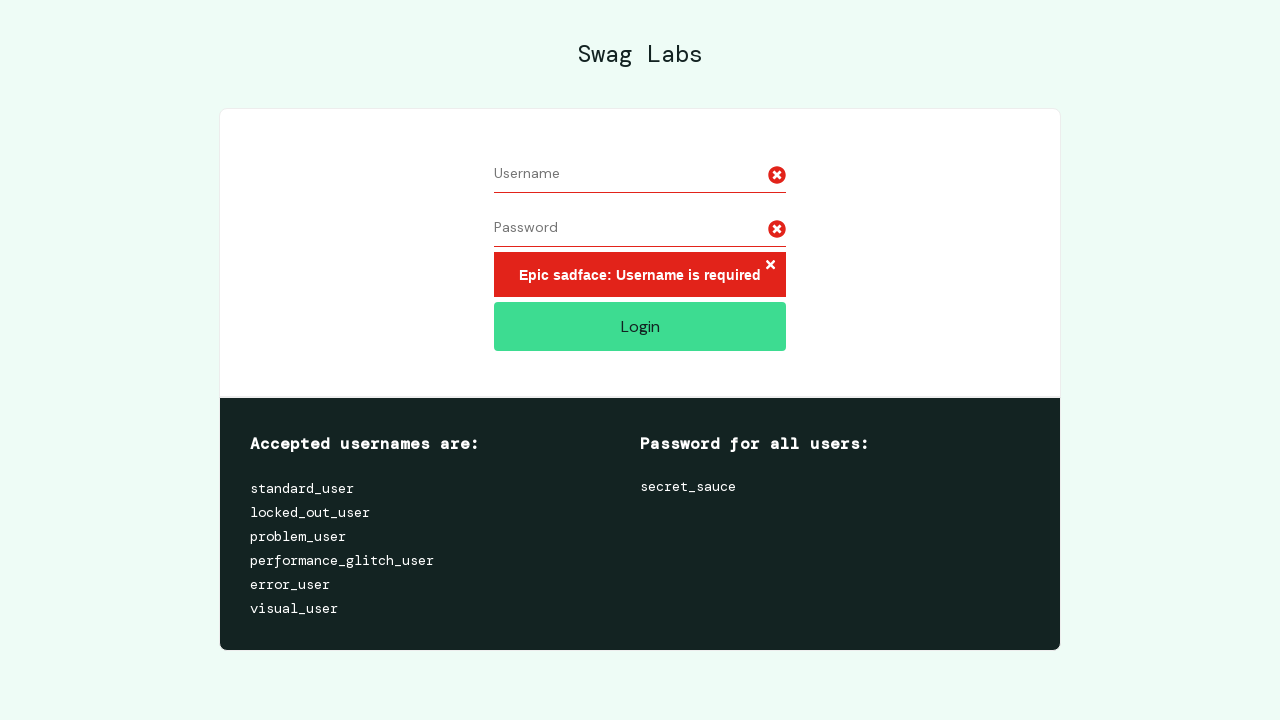